Tests HTML5 drag and drop functionality by dragging column A to column B position

Starting URL: http://the-internet.herokuapp.com/drag_and_drop

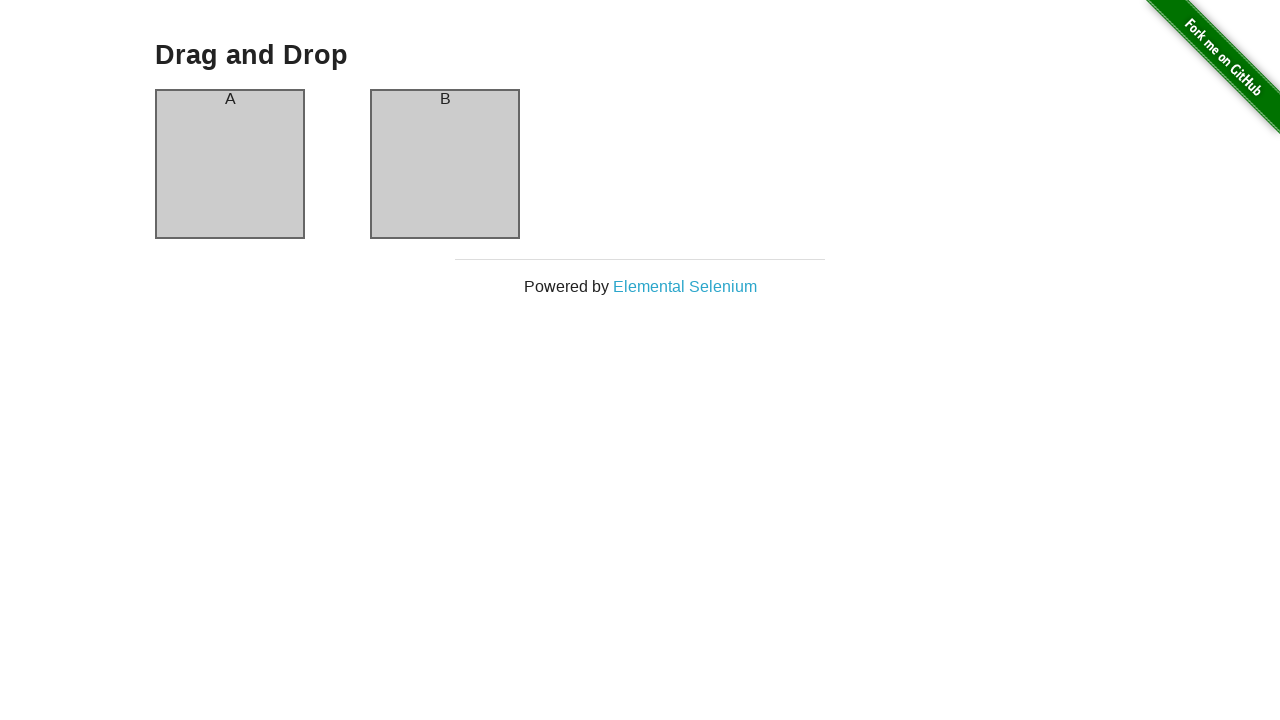

Located source column A element
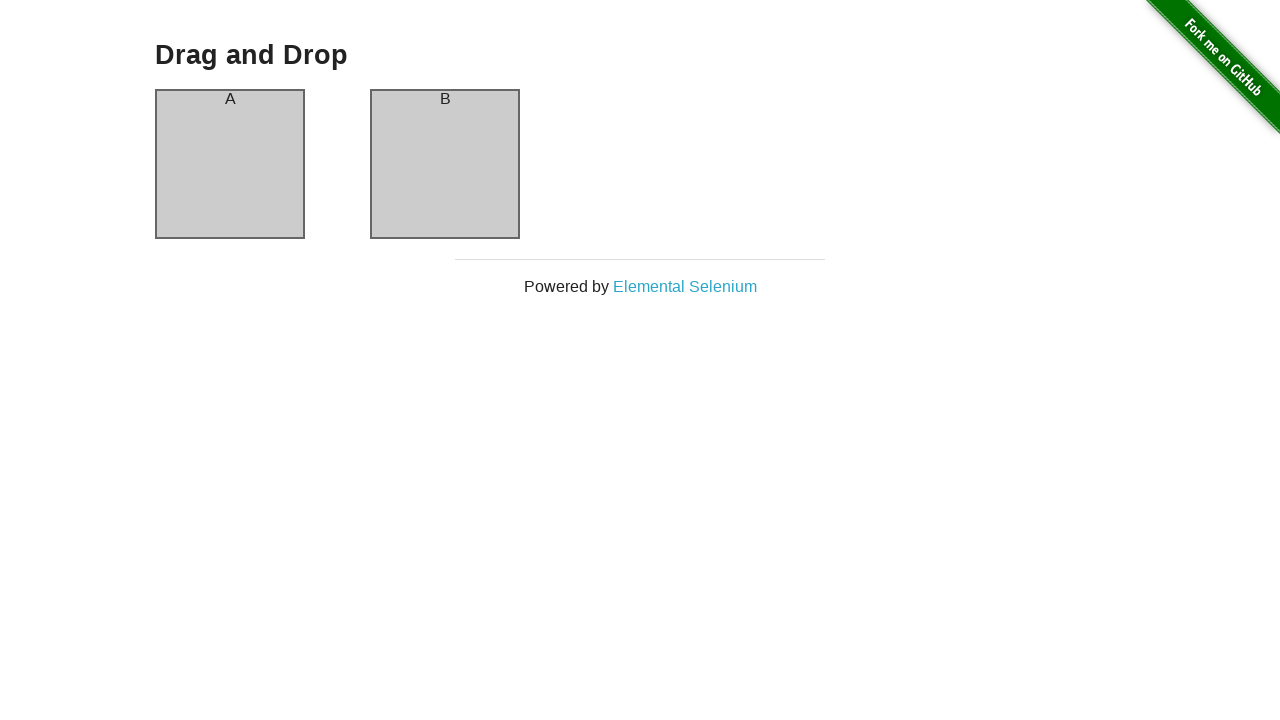

Located target column B element
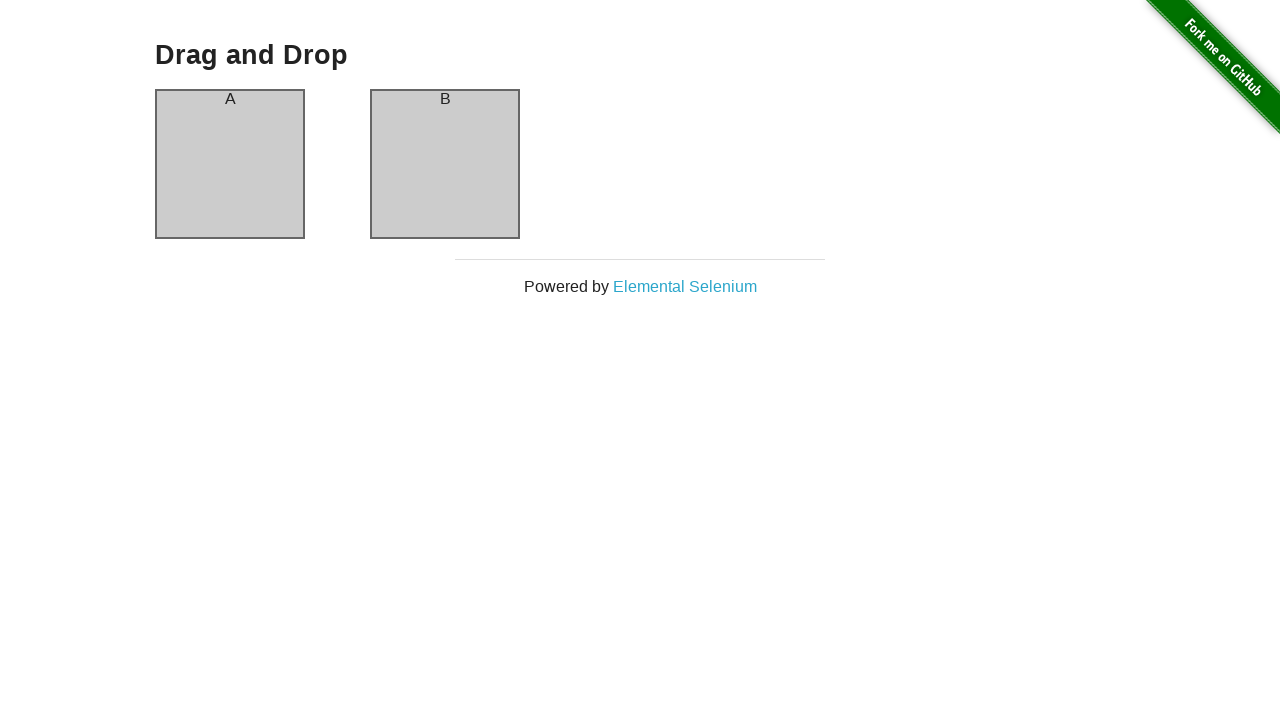

Dragged column A to column B position at (445, 164)
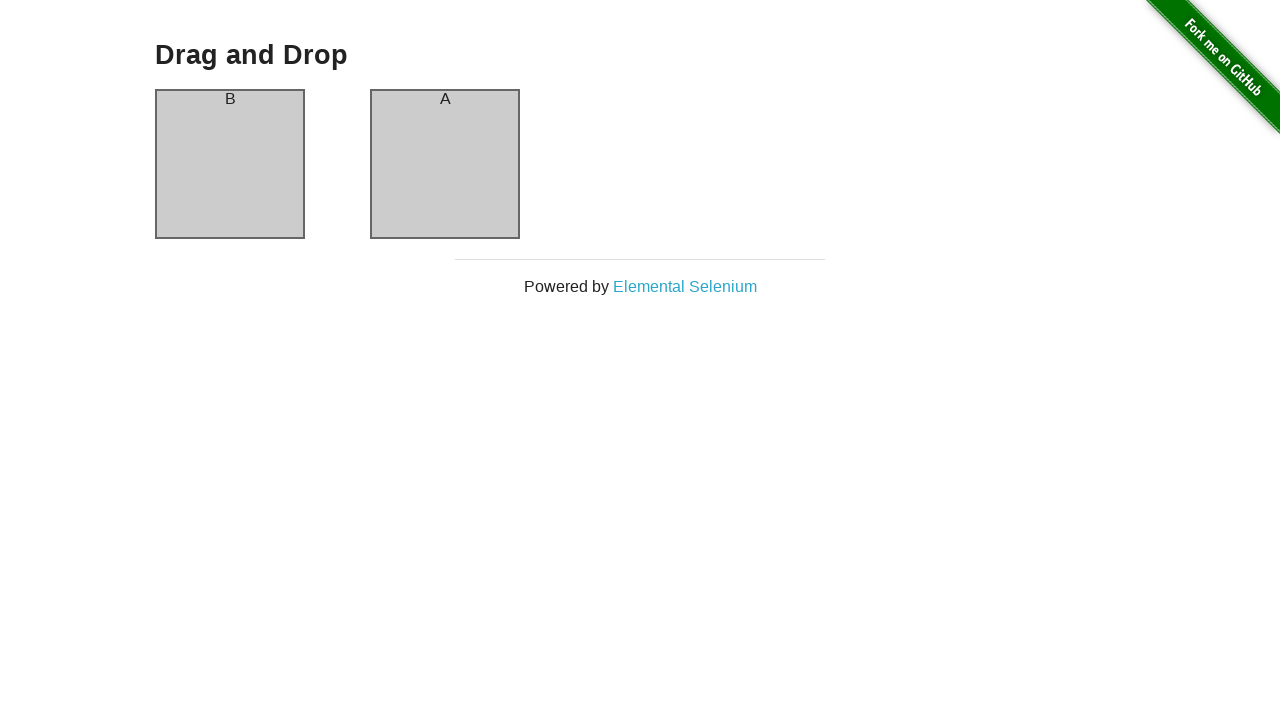

Verified column A now has header B
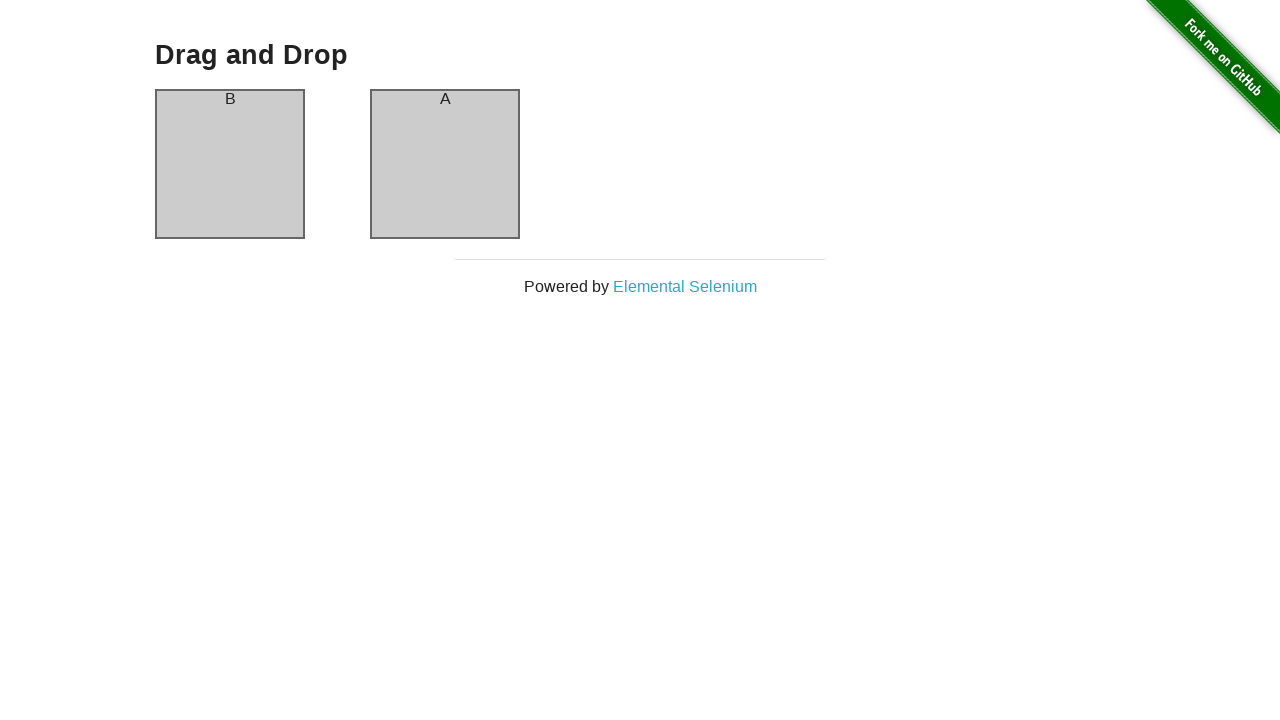

Dragged column A to column B position again at (445, 164)
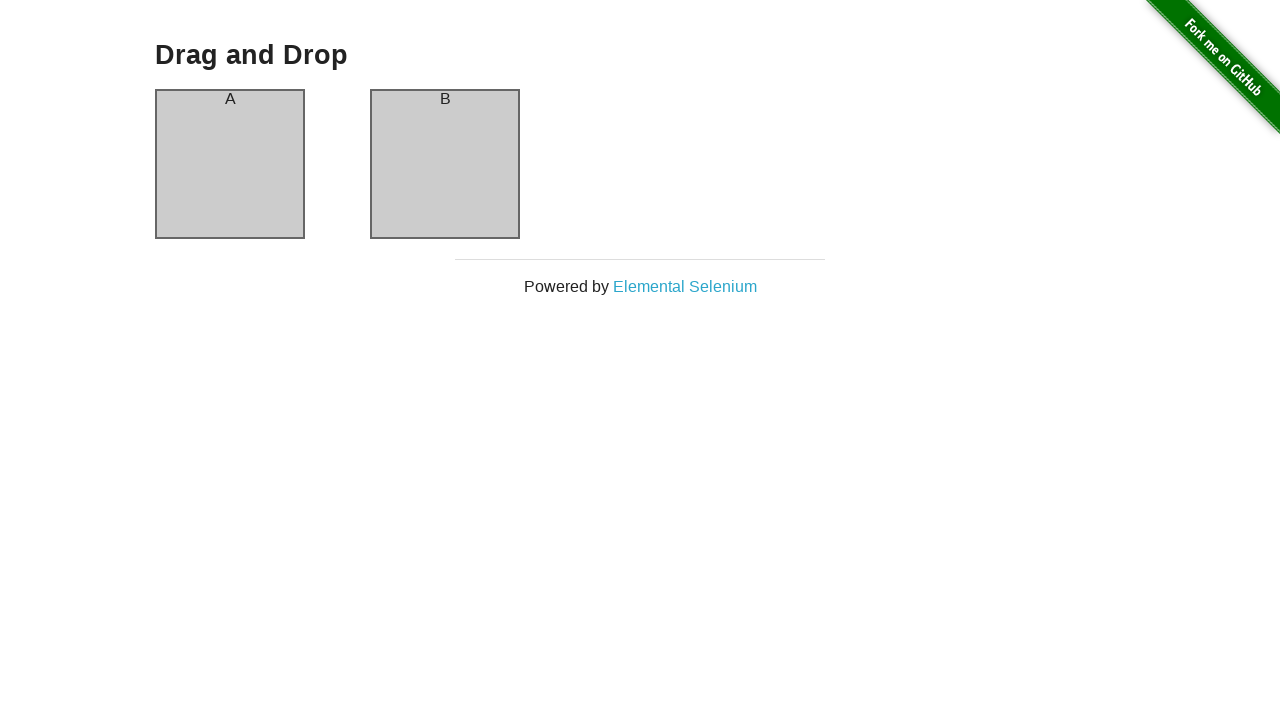

Verified column B has header B
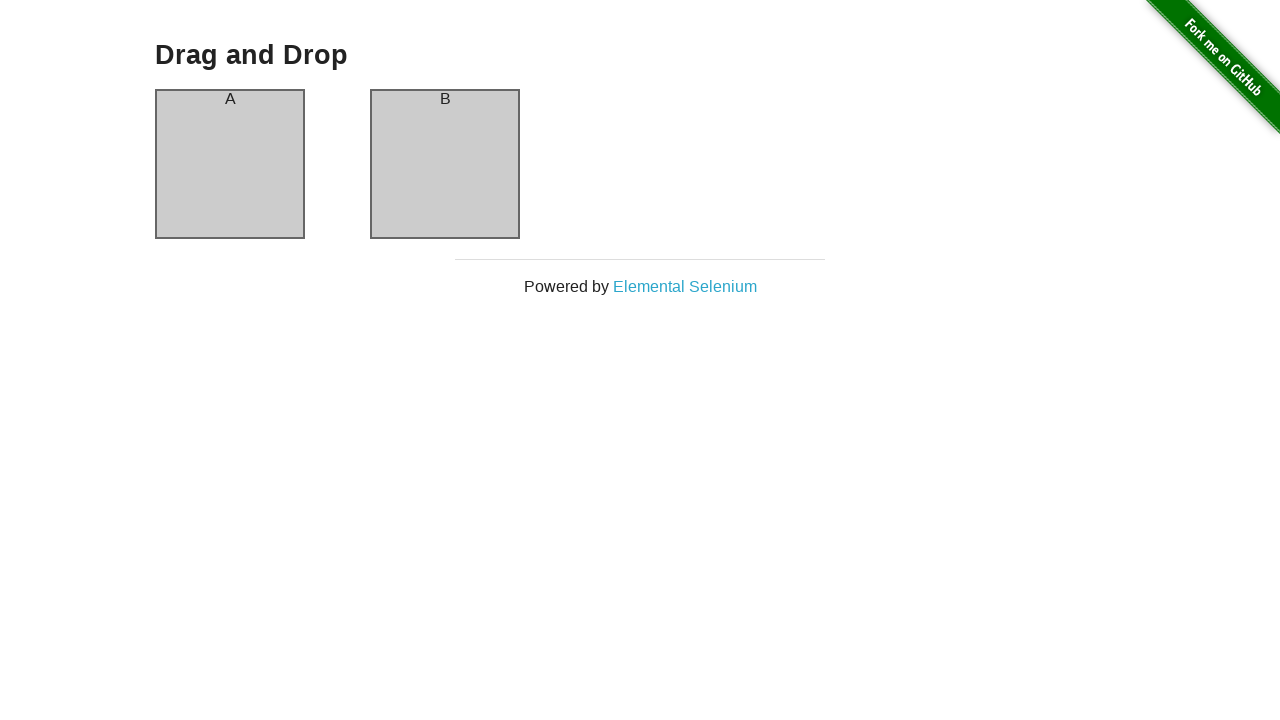

Dragged column A to column B position third time at (445, 164)
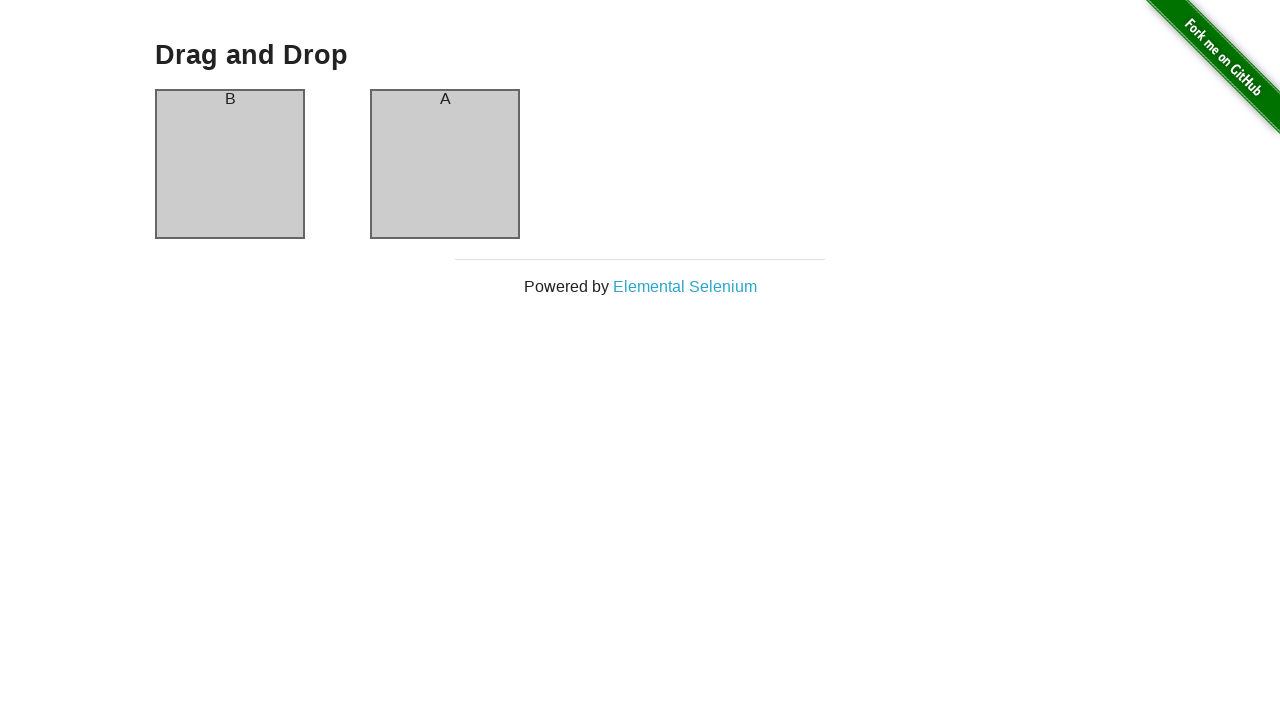

Verified column A has header B again
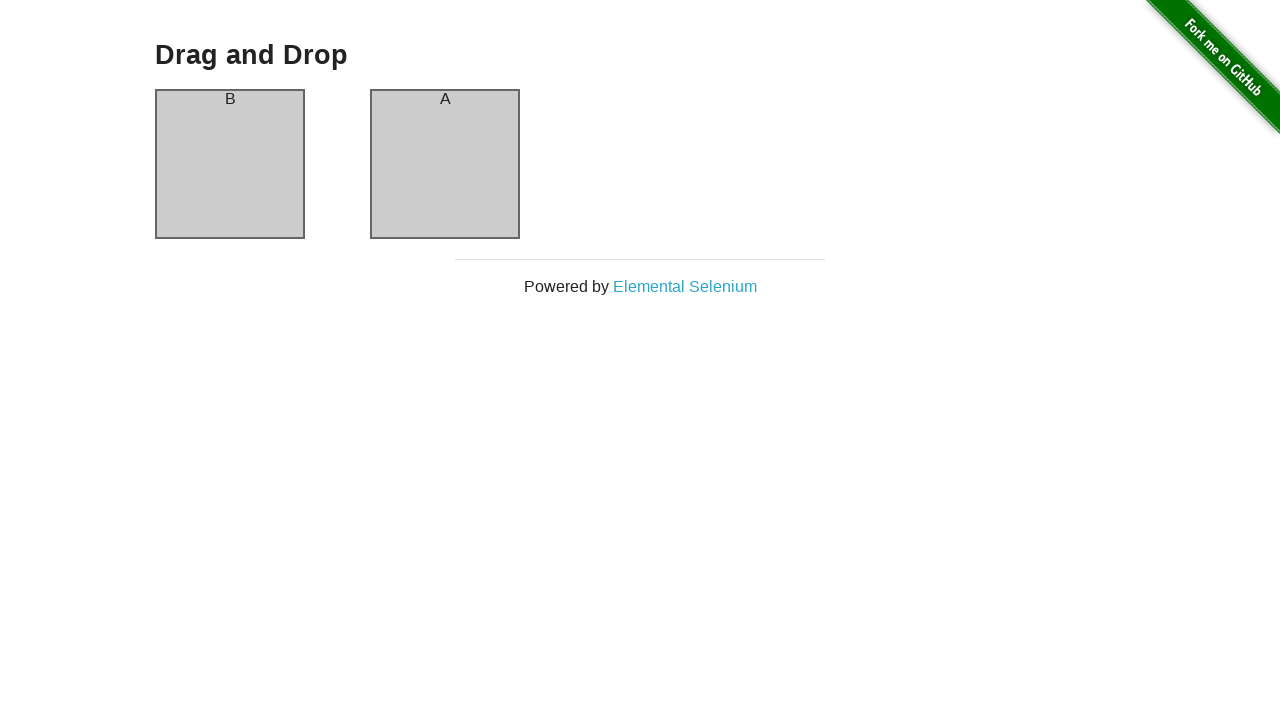

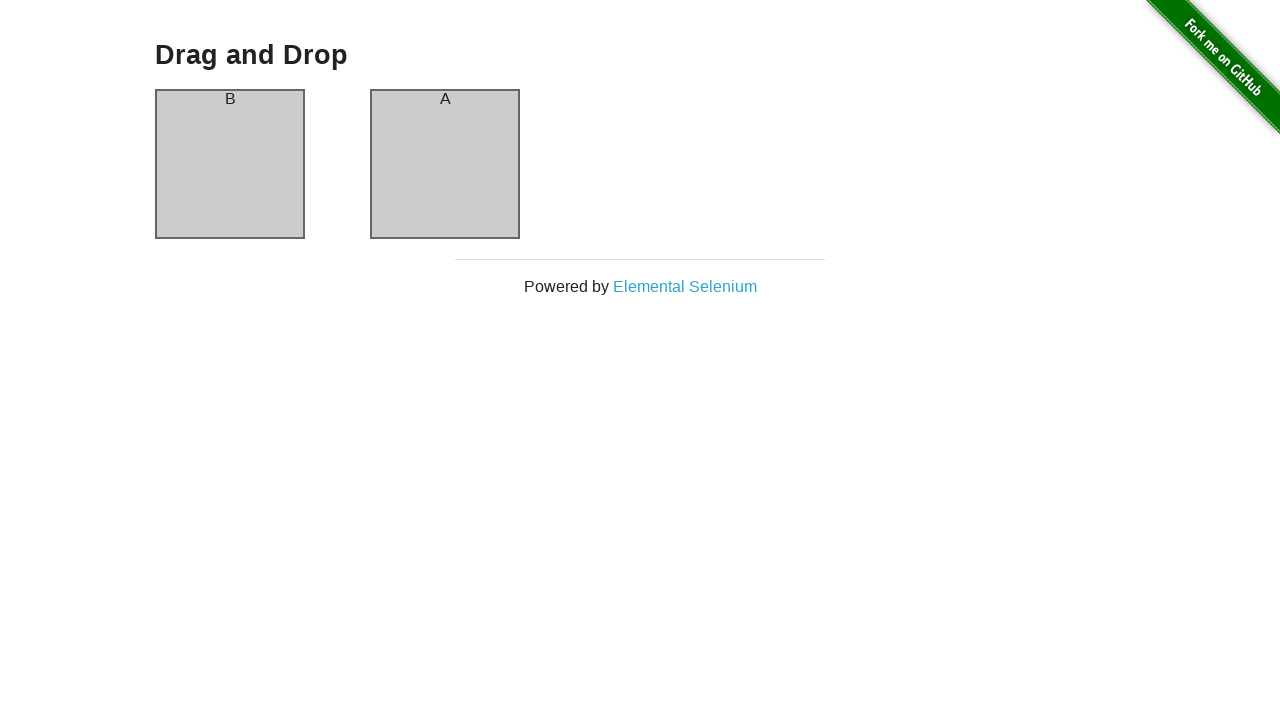